Navigates to About Us page and verifies the main image is displayed

Starting URL: https://famcare.app

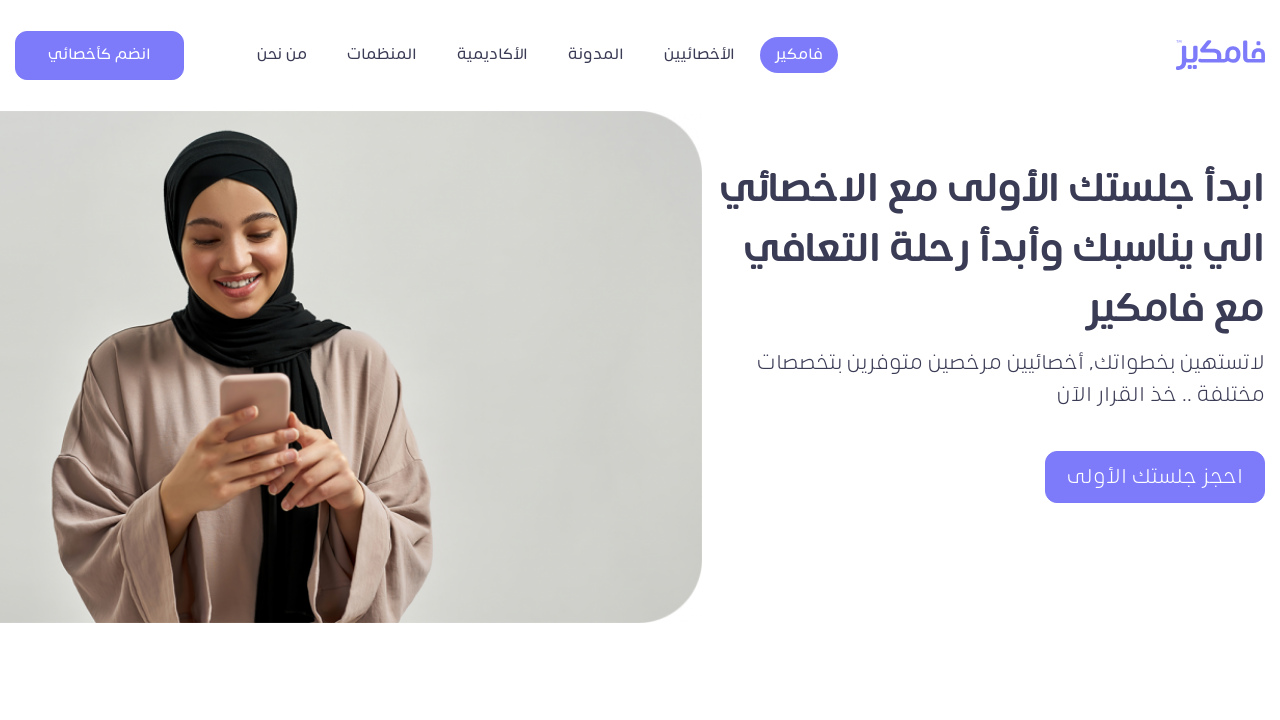

Clicked 'About Us' button to navigate to About Us page at (282, 55) on xpath=//*[@title = 'من نحن']
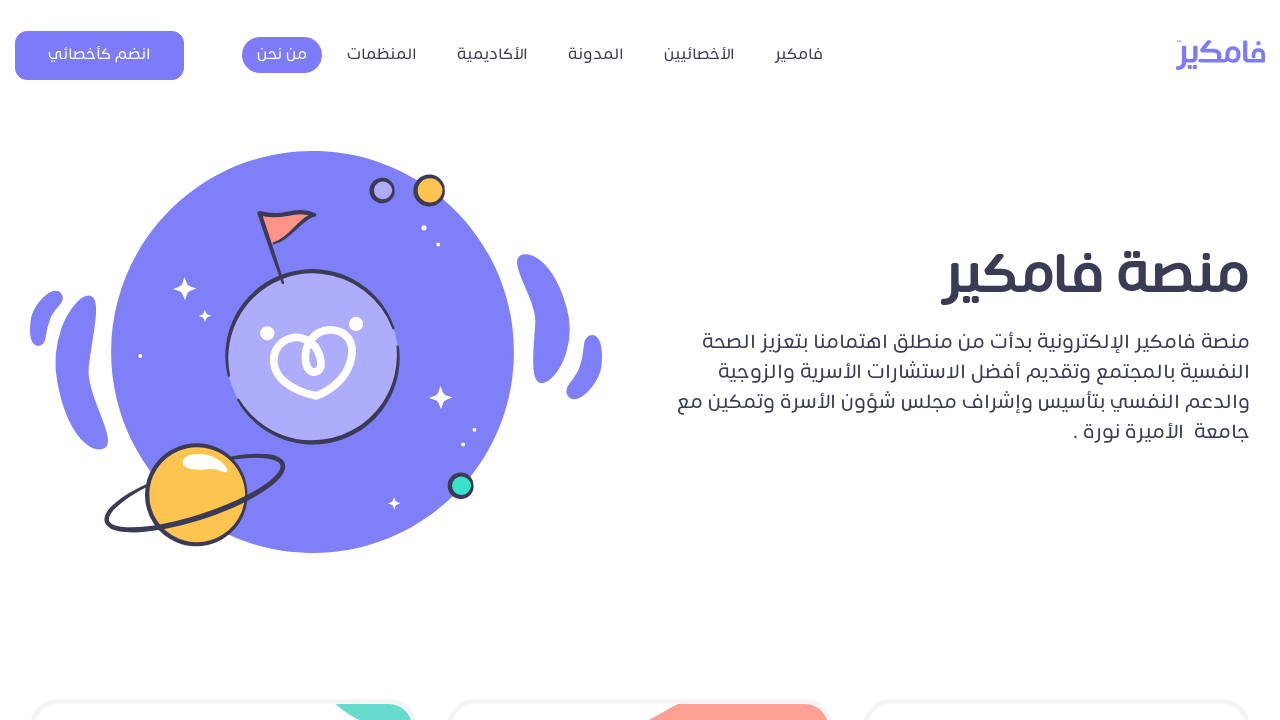

Main image on About Us page is displayed and loaded
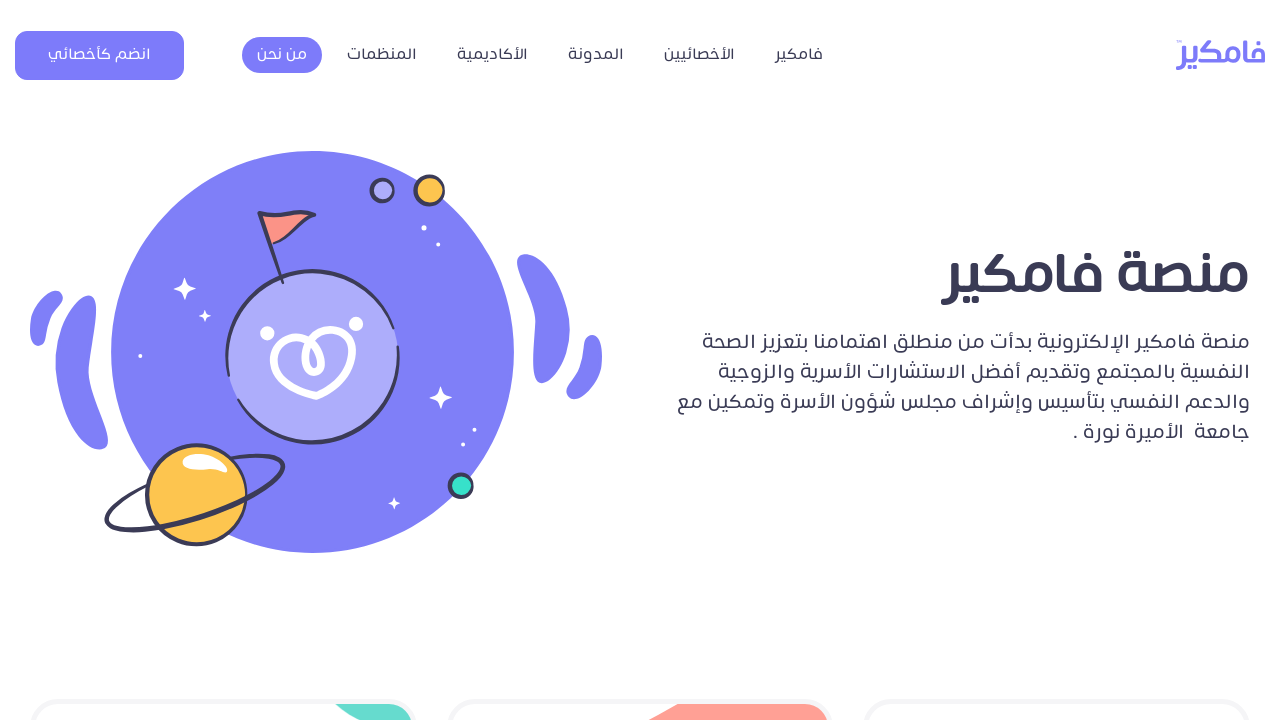

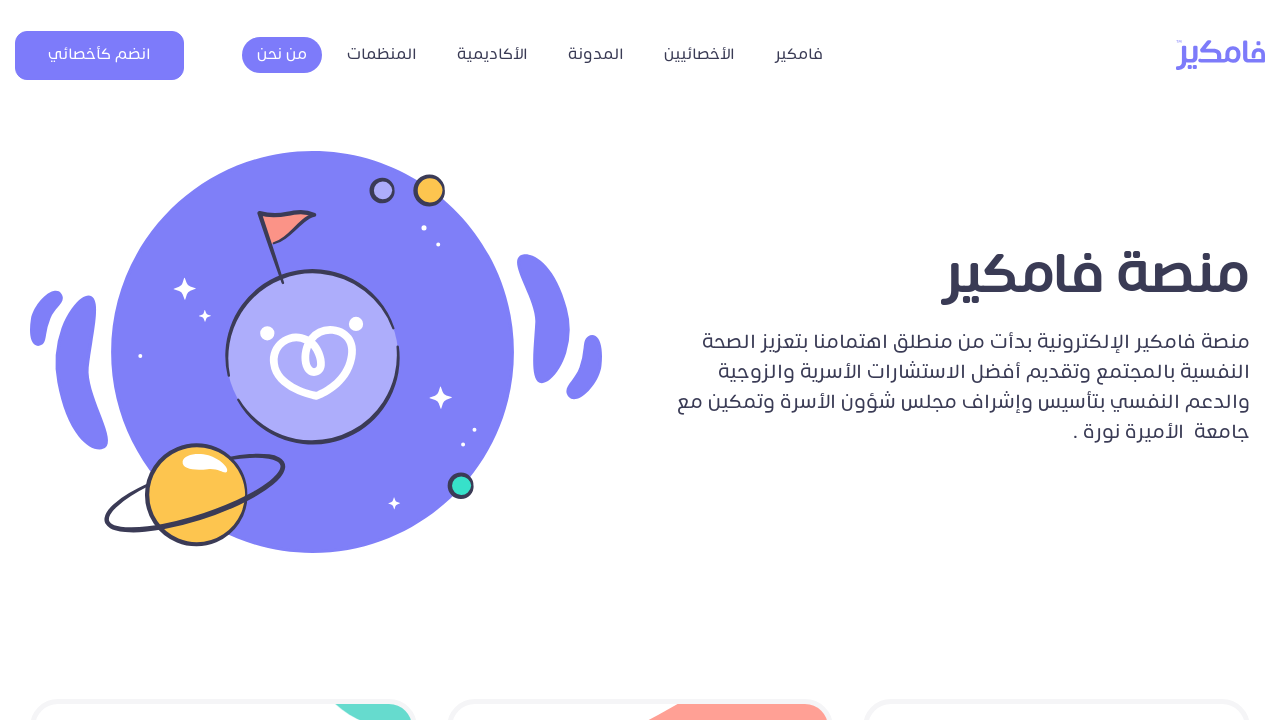